Tests visiting a page and clicking on an element containing 'type' text, then verifying URL change and interacting with an email input field

Starting URL: https://example.cypress.io

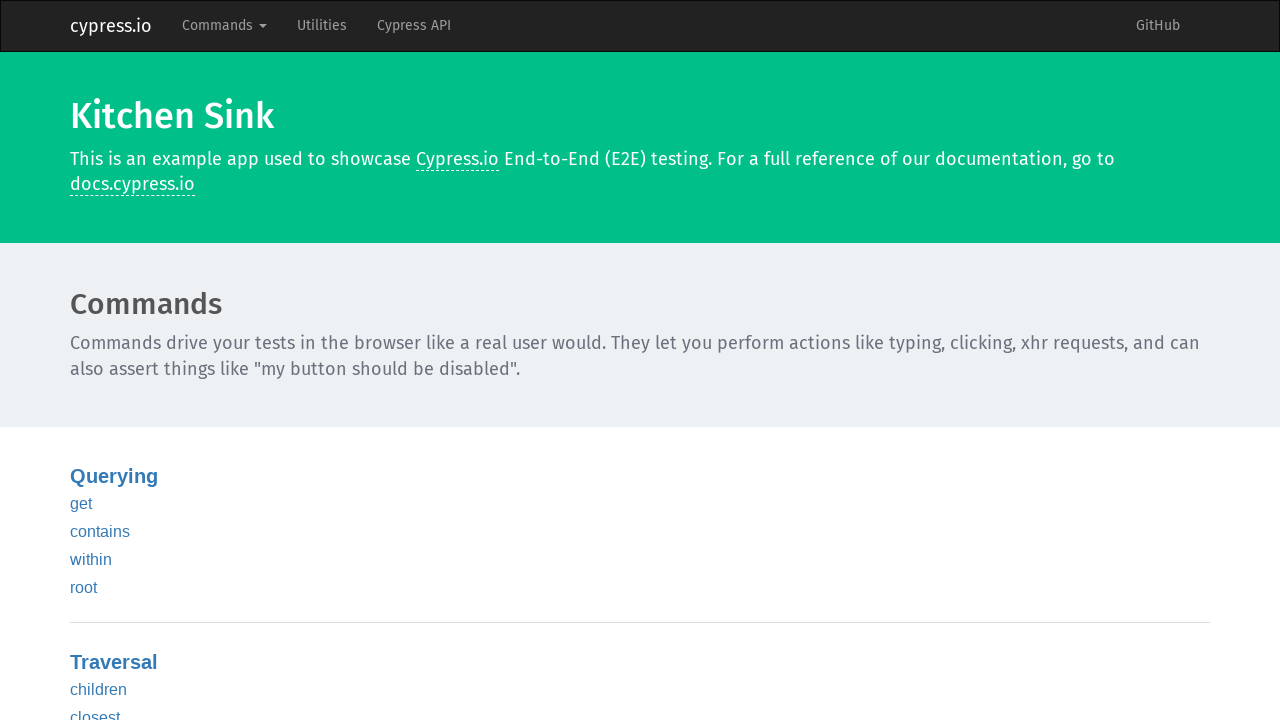

Clicked element containing 'type' text at (85, 361) on text=type
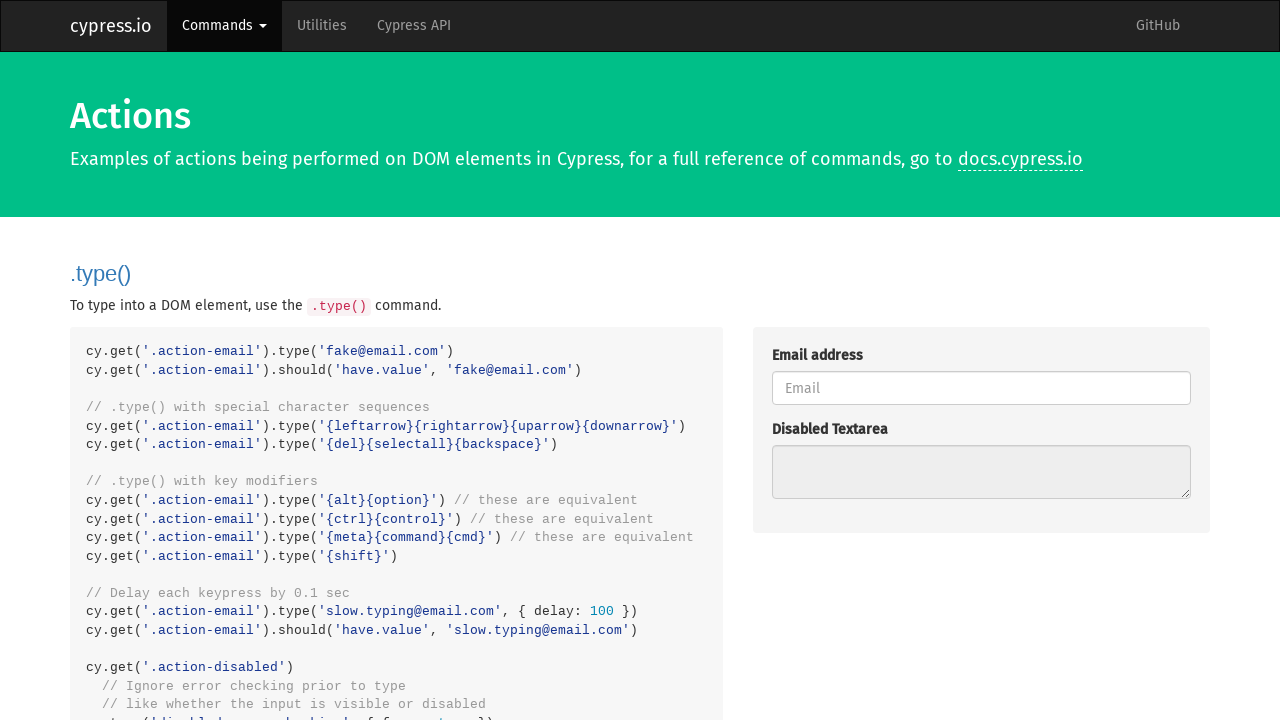

URL changed to /commands/actions
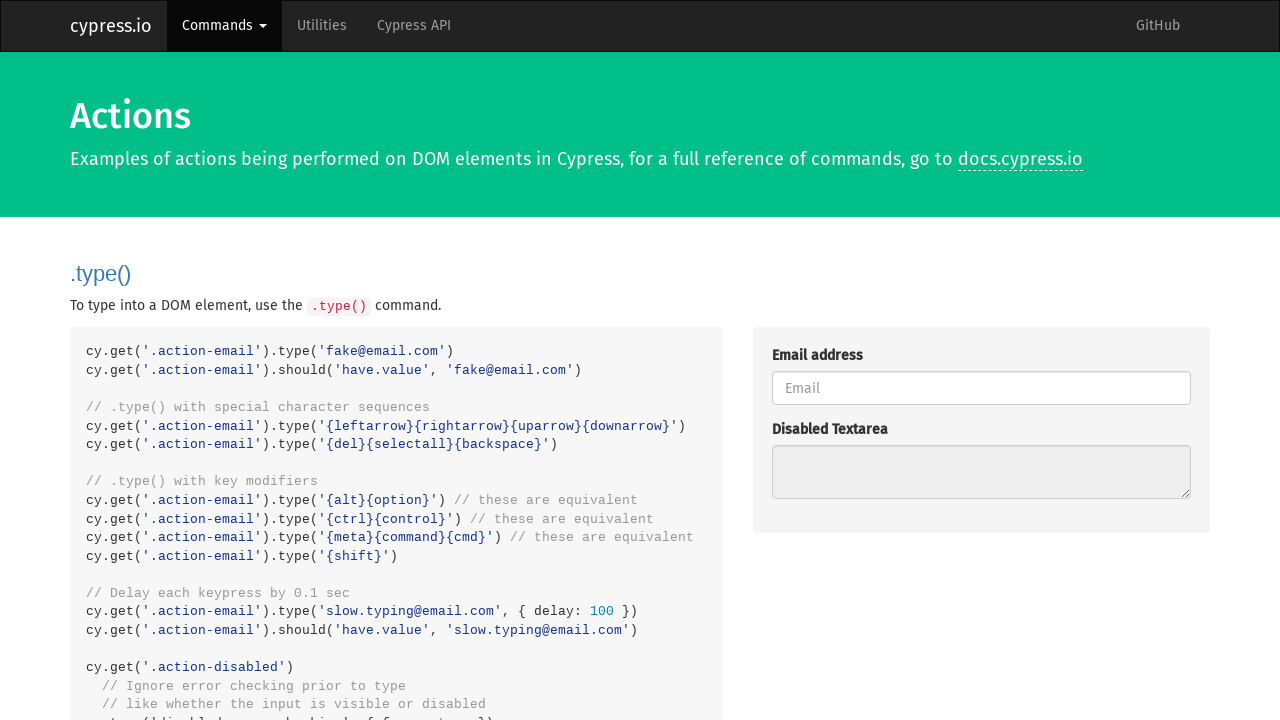

Located email input field
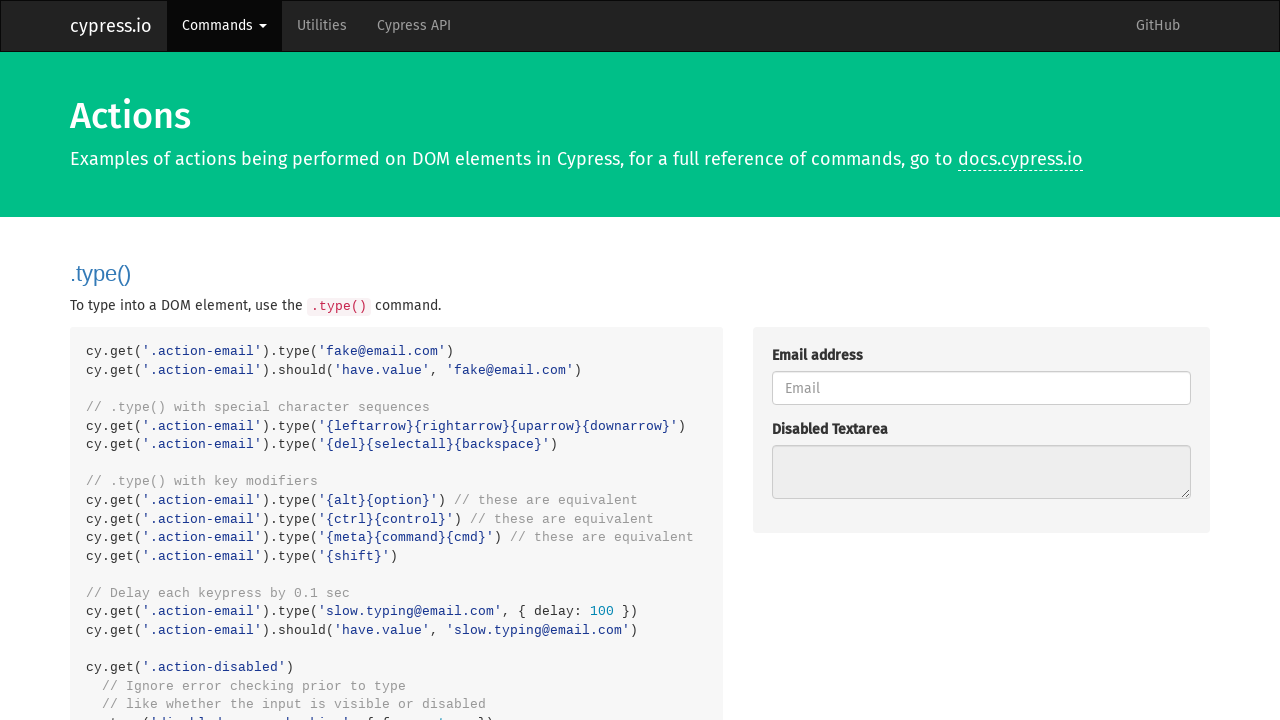

Verified email input field is empty
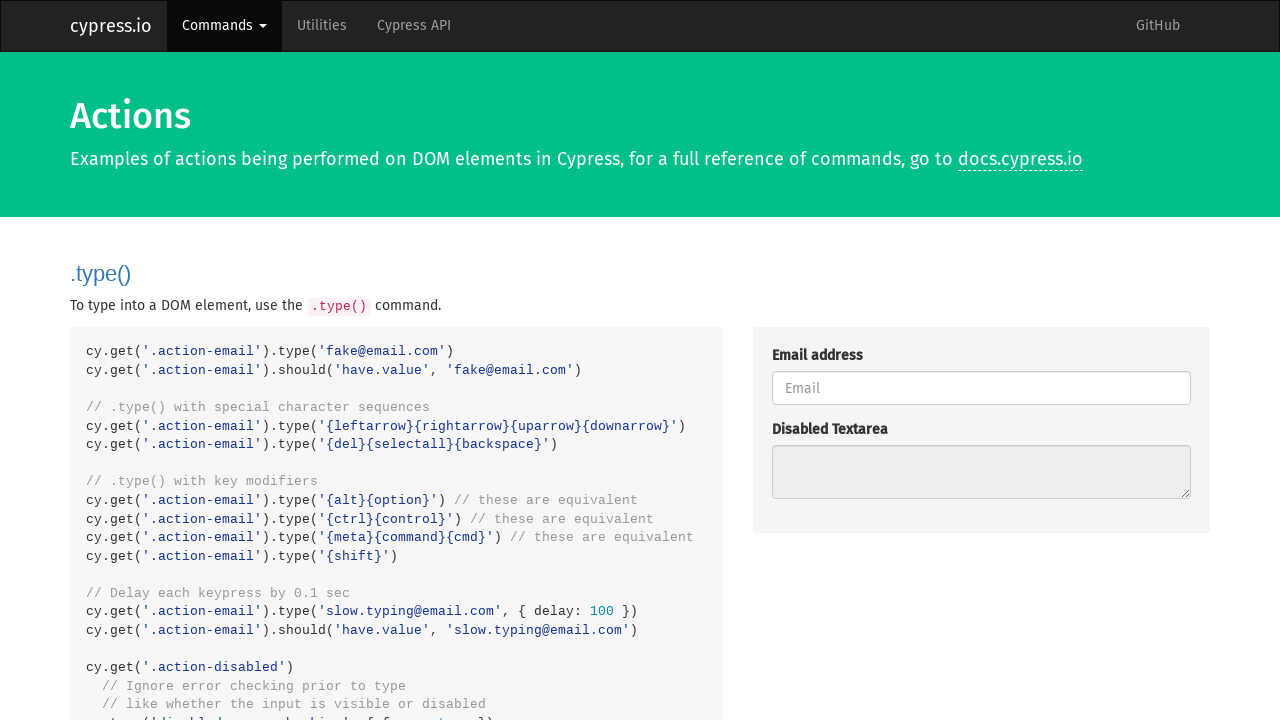

Filled email input field with 'fake@email.com' on .action-email
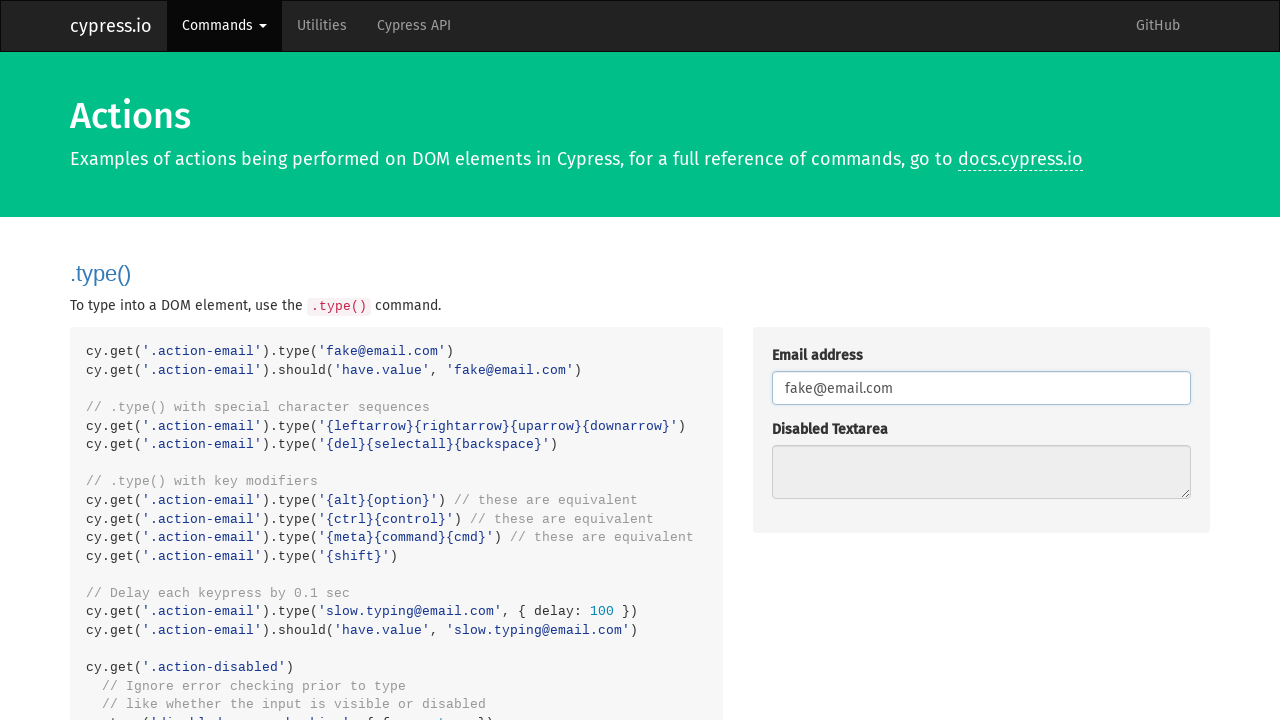

Verified email input field contains 'fake@email.com'
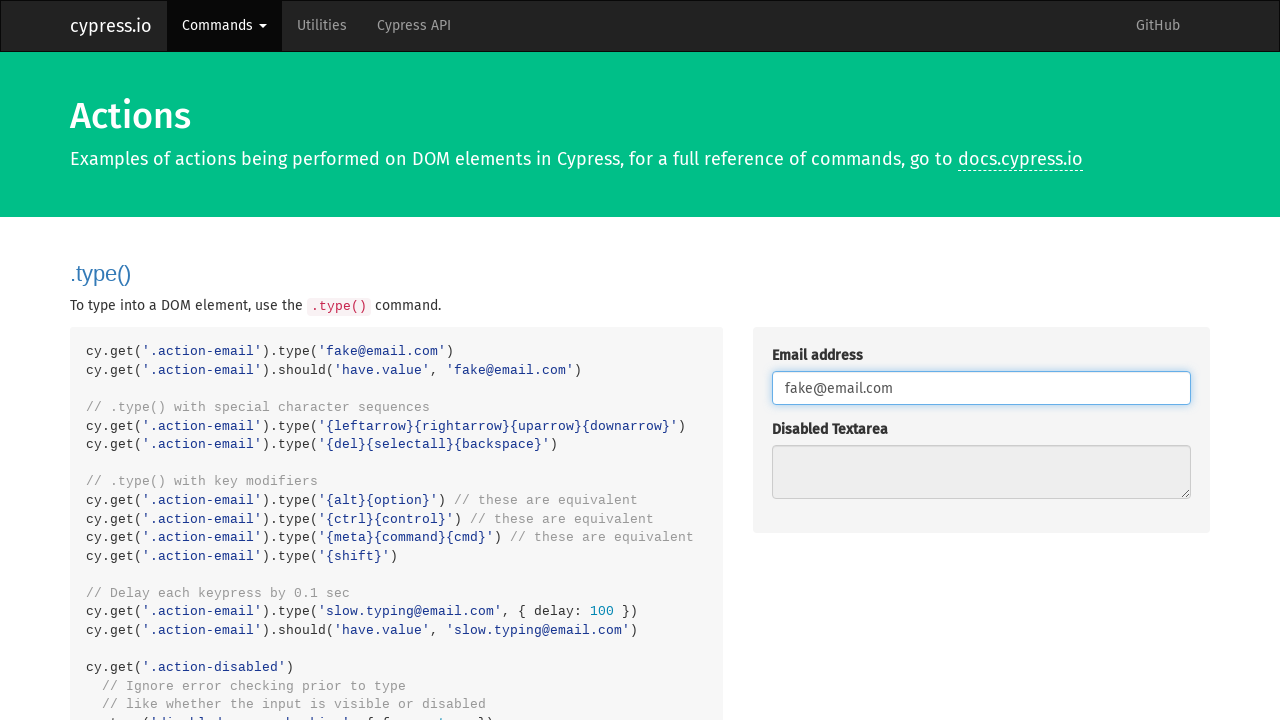

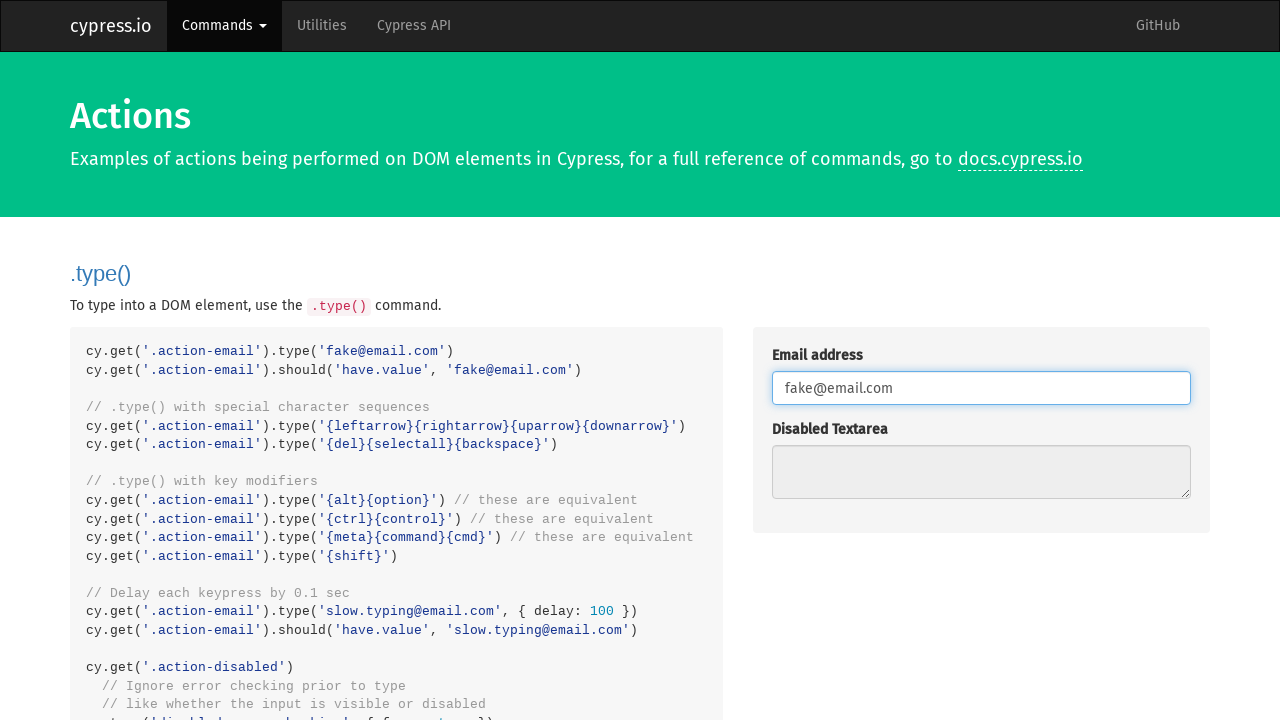